Tests checkbox functionality by ensuring both checkboxes are activated/checked on the checkboxes page

Starting URL: http://the-internet.herokuapp.com/checkboxes

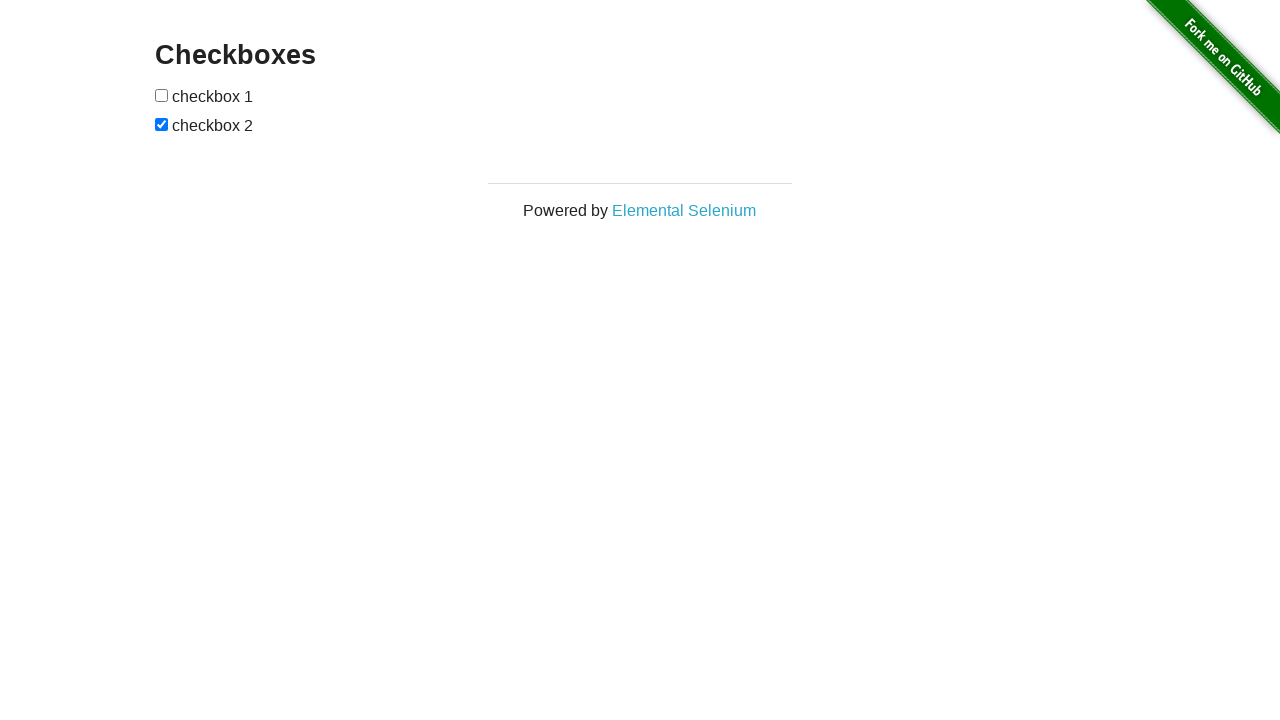

Navigated to checkboxes page
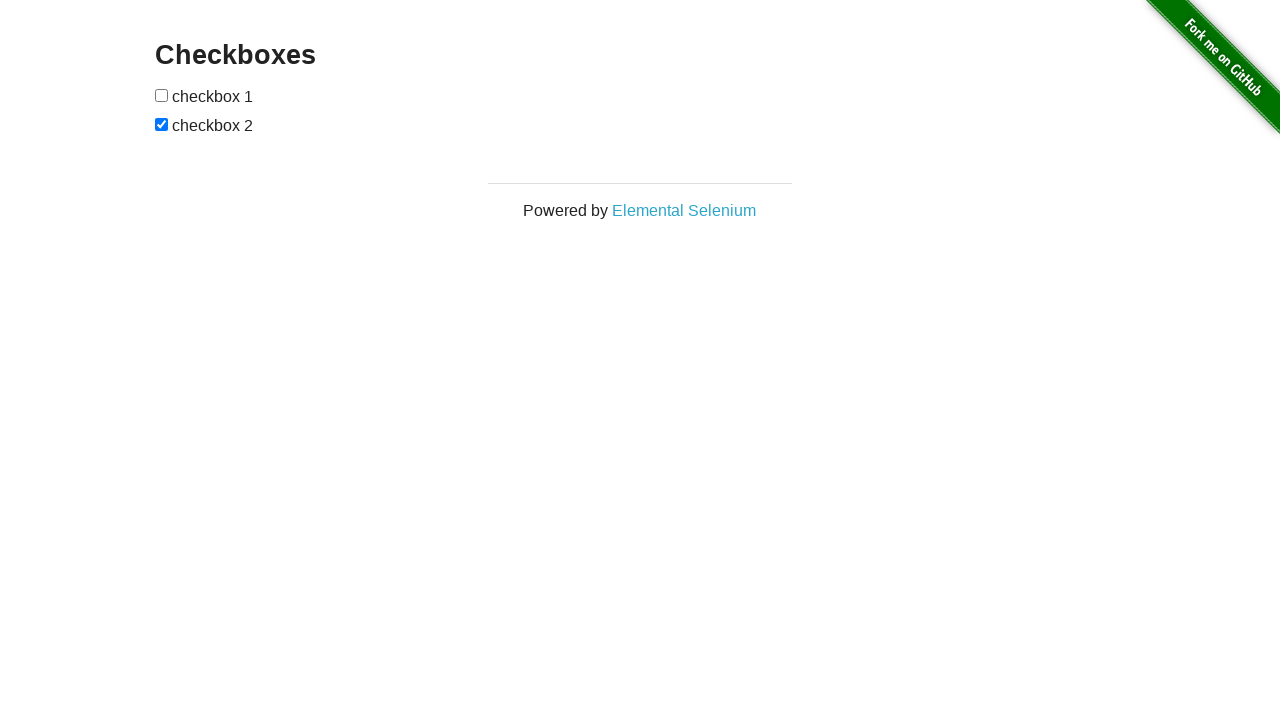

Located first checkbox
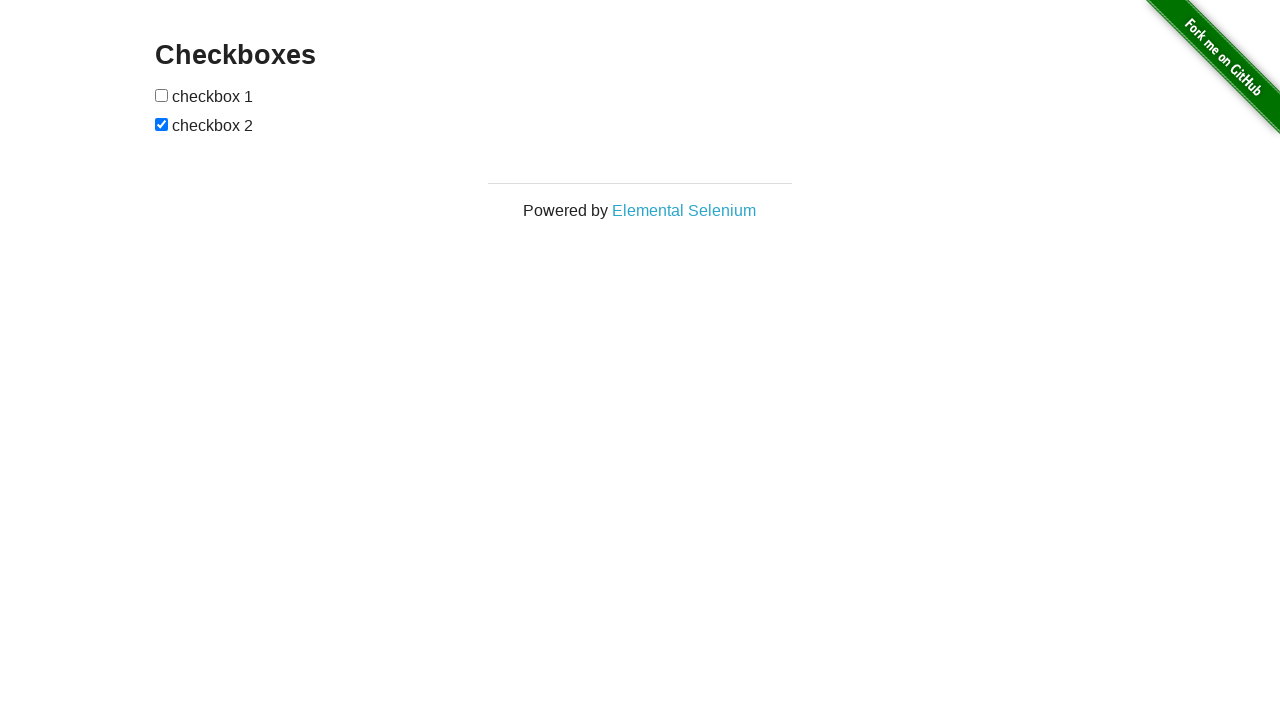

First checkbox is not checked, checking status verified
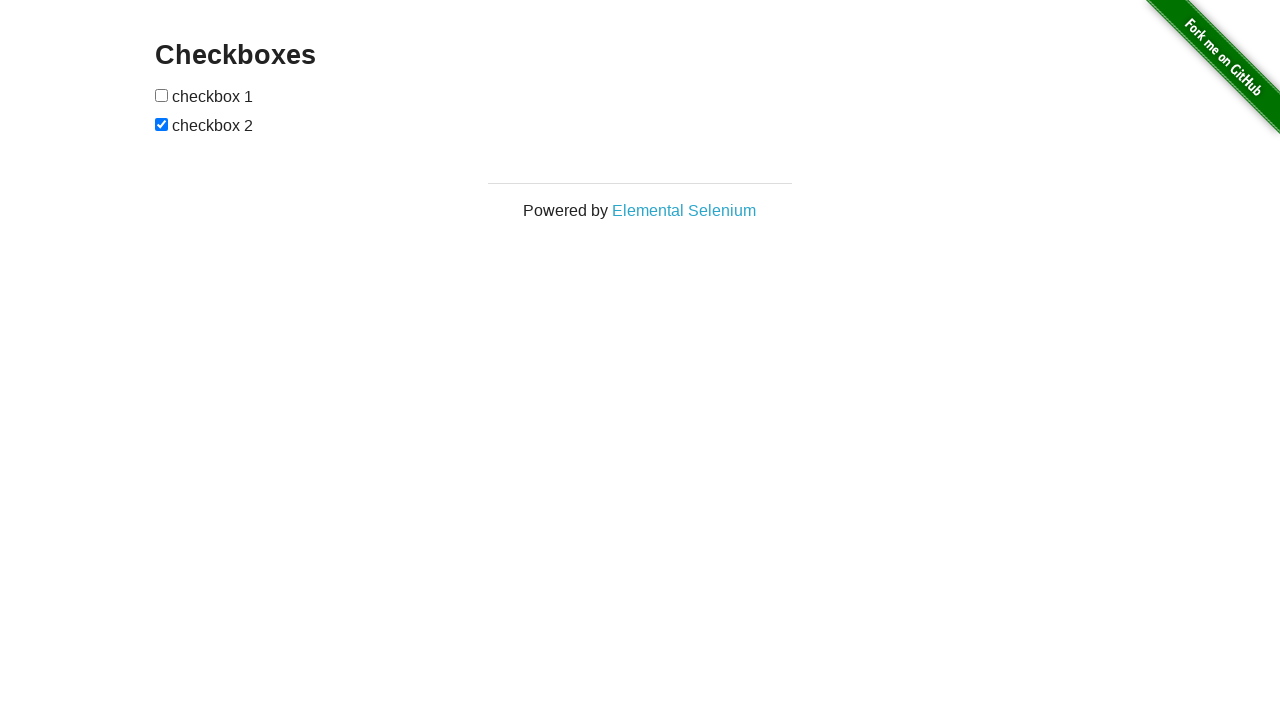

First checkbox checked at (162, 95) on input[type='checkbox'] >> nth=0
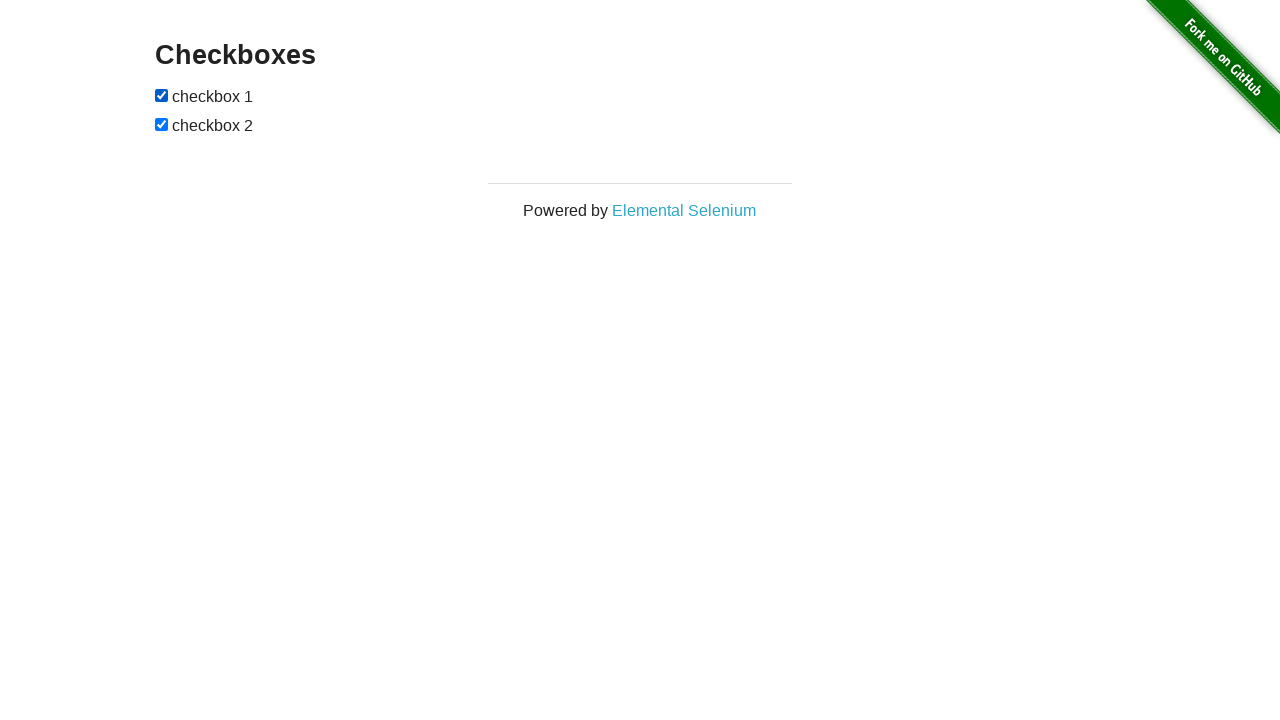

Located second checkbox
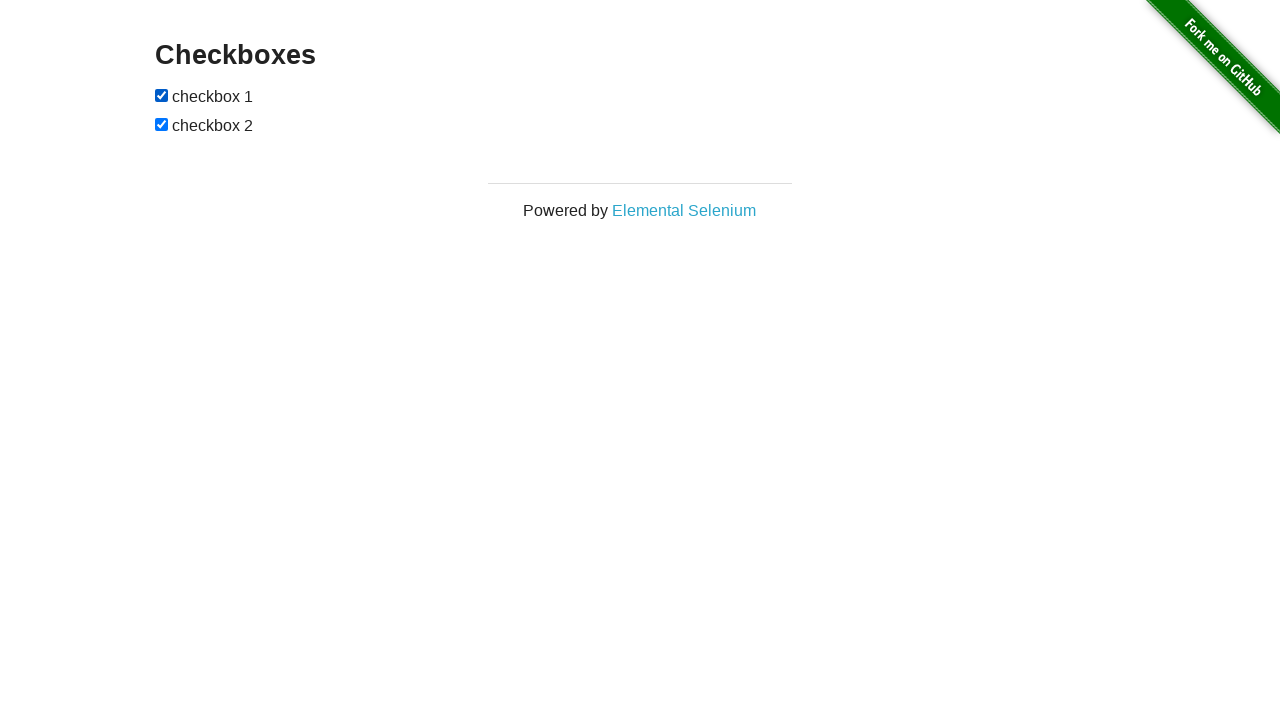

Second checkbox is already checked
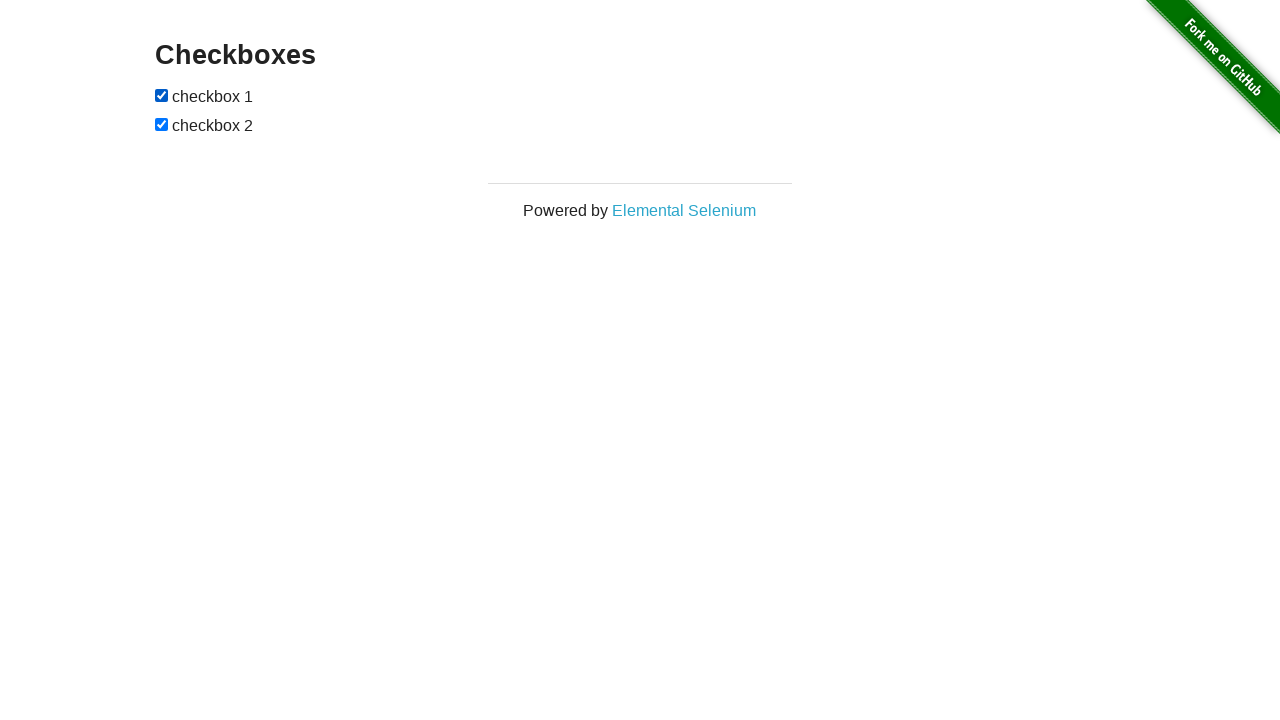

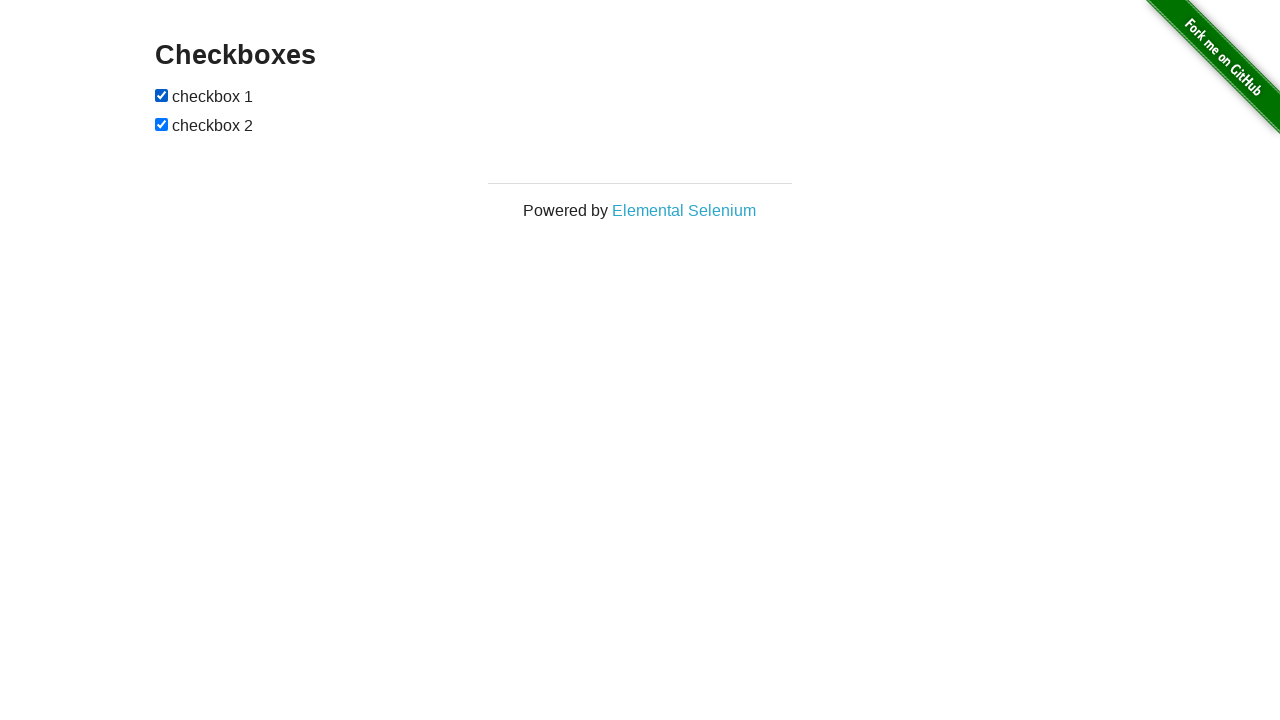